Tests deleting a todo item by first creating one, then clicking on it and pressing the delete button

Starting URL: https://todolist.james.am/#/

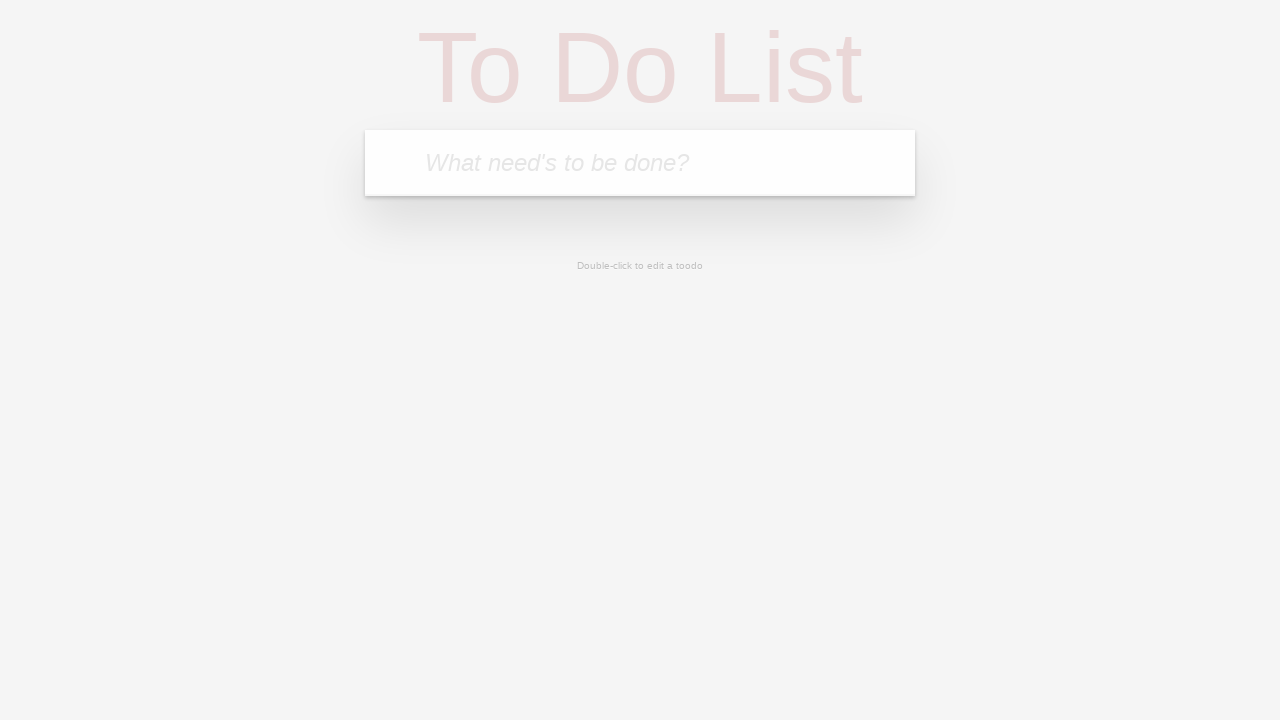

Clicked on the todo input textbox at (640, 163) on internal:role=textbox[name="What need's to be done?"i]
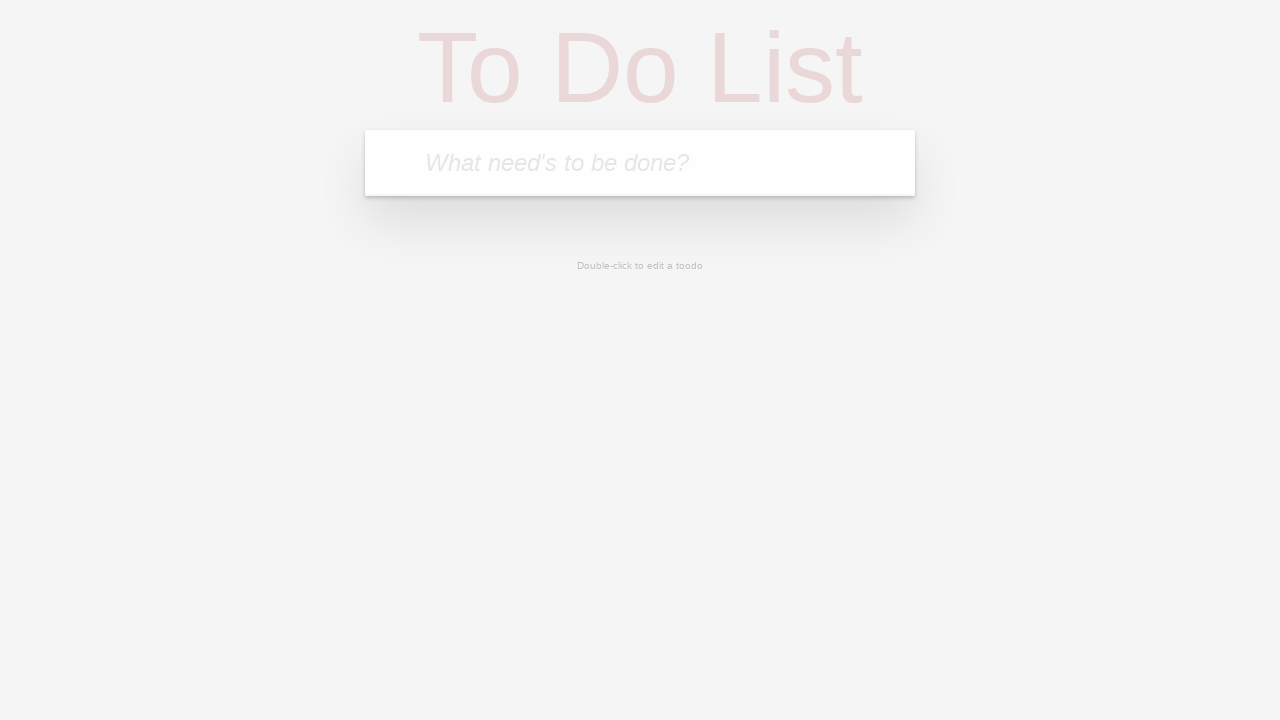

Filled in new todo item 'Task to delete' on internal:role=textbox[name="What need's to be done?"i]
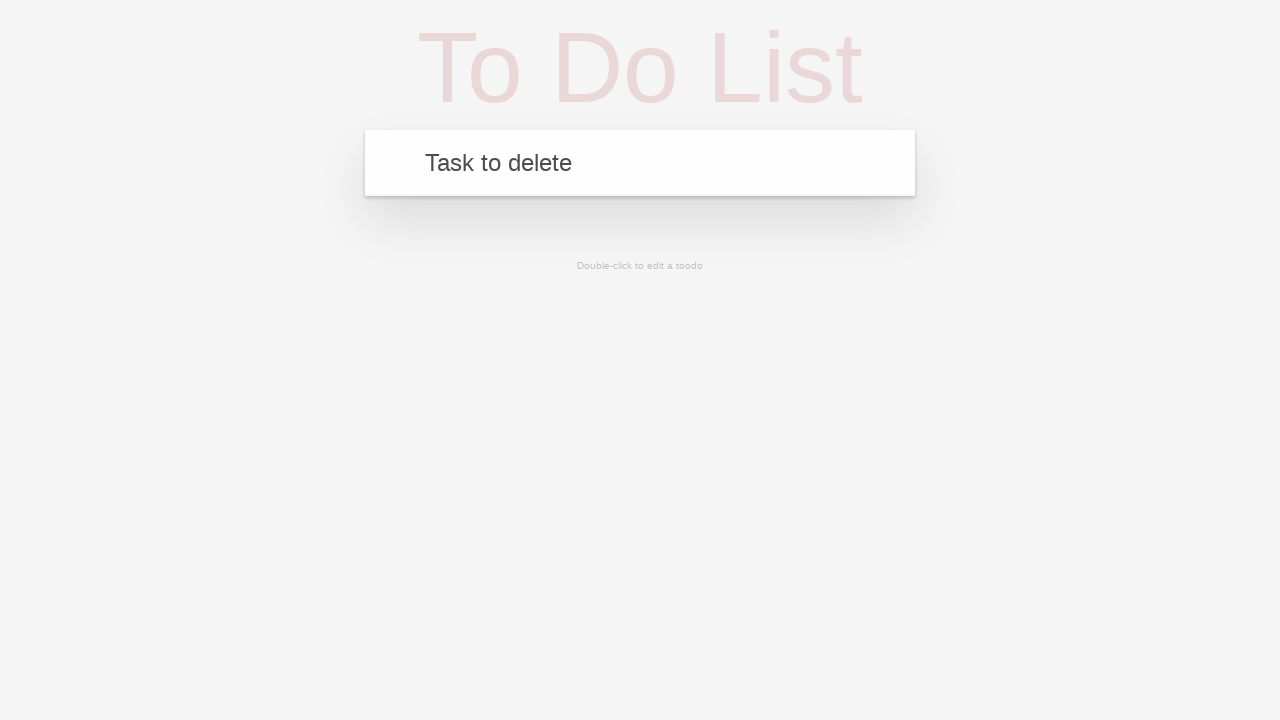

Pressed Enter to add the todo item on internal:role=textbox[name="What need's to be done?"i]
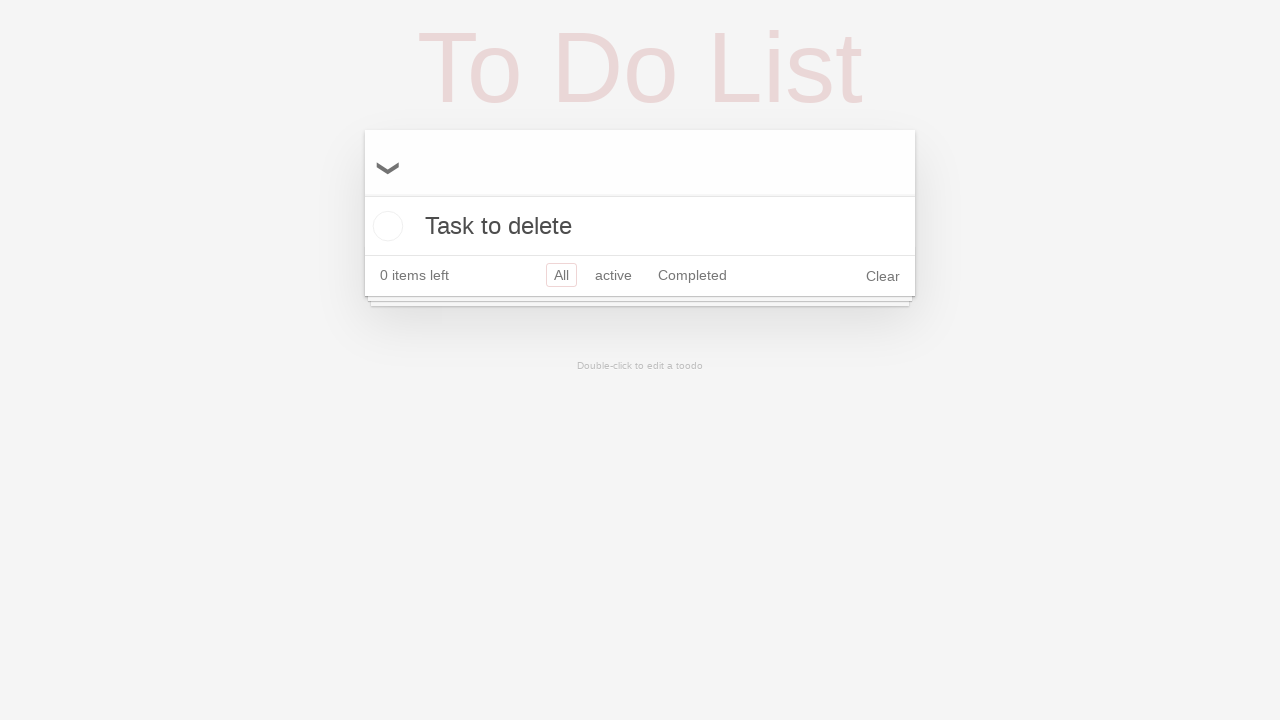

Clicked on the todo item 'Task to delete' at (640, 226) on internal:text="Task to delete"i
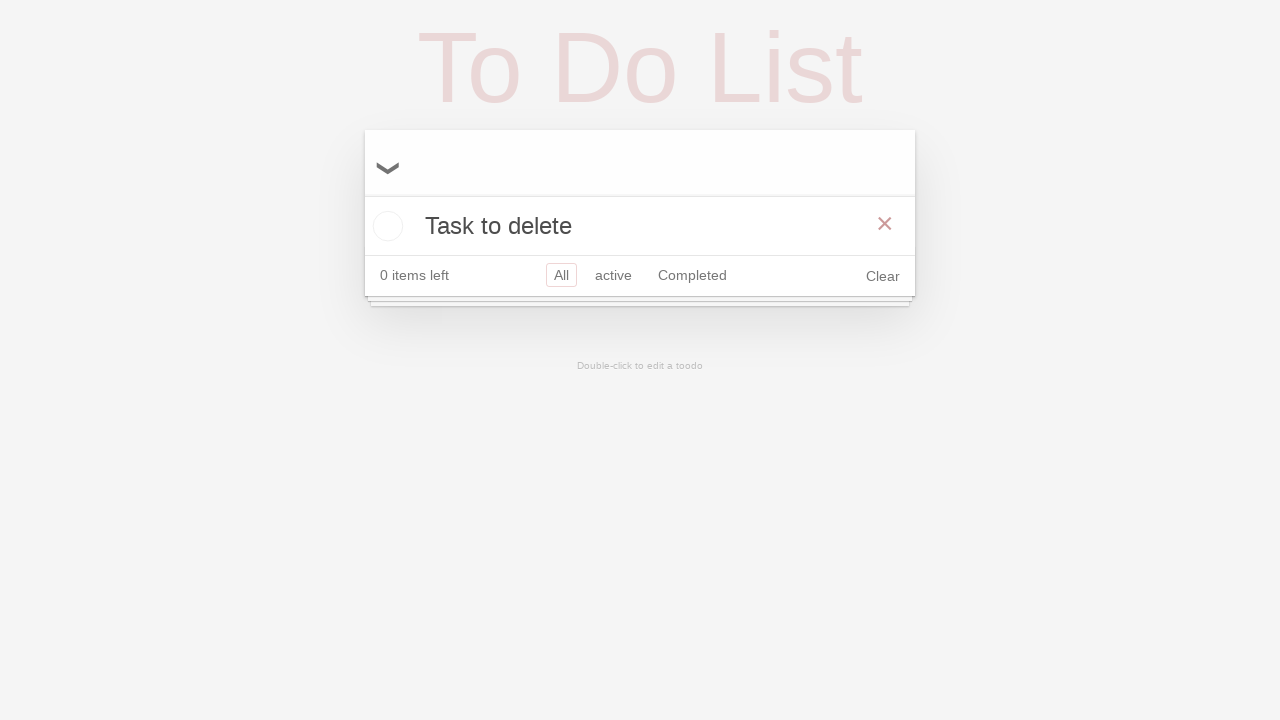

Clicked the delete button to remove the todo item at (885, 224) on internal:role=button[name="×"i] >> nth=0
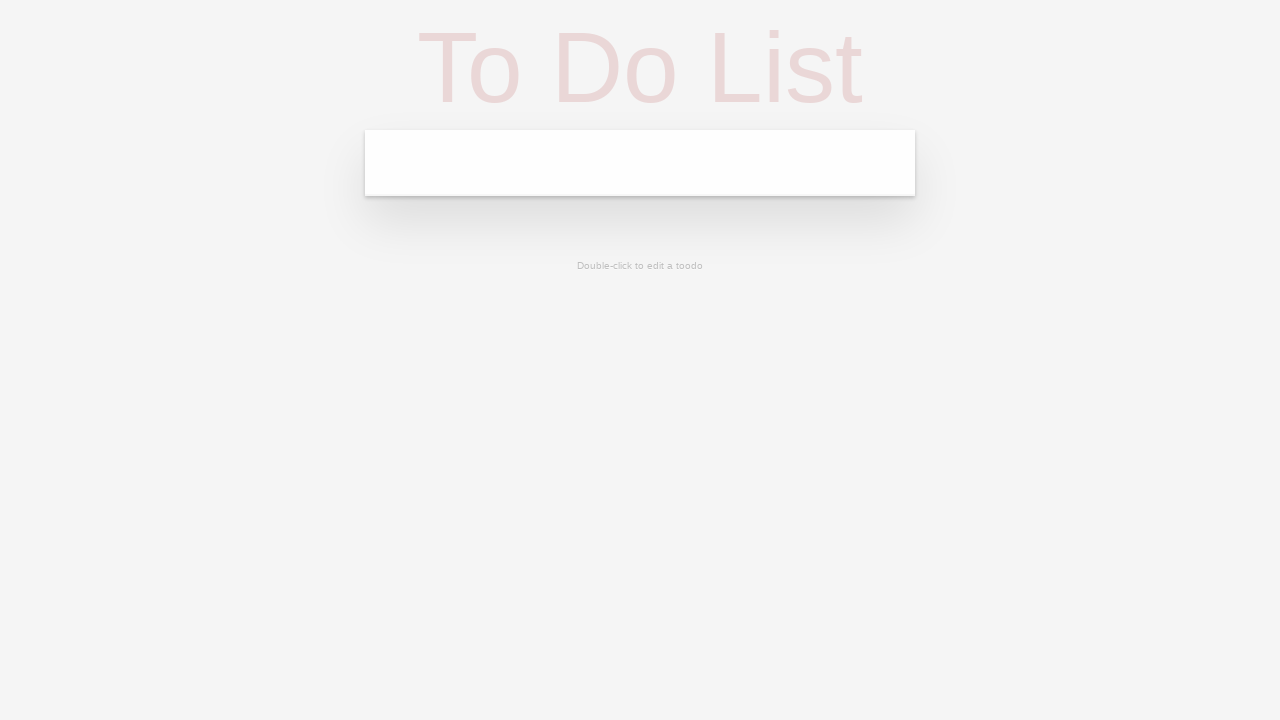

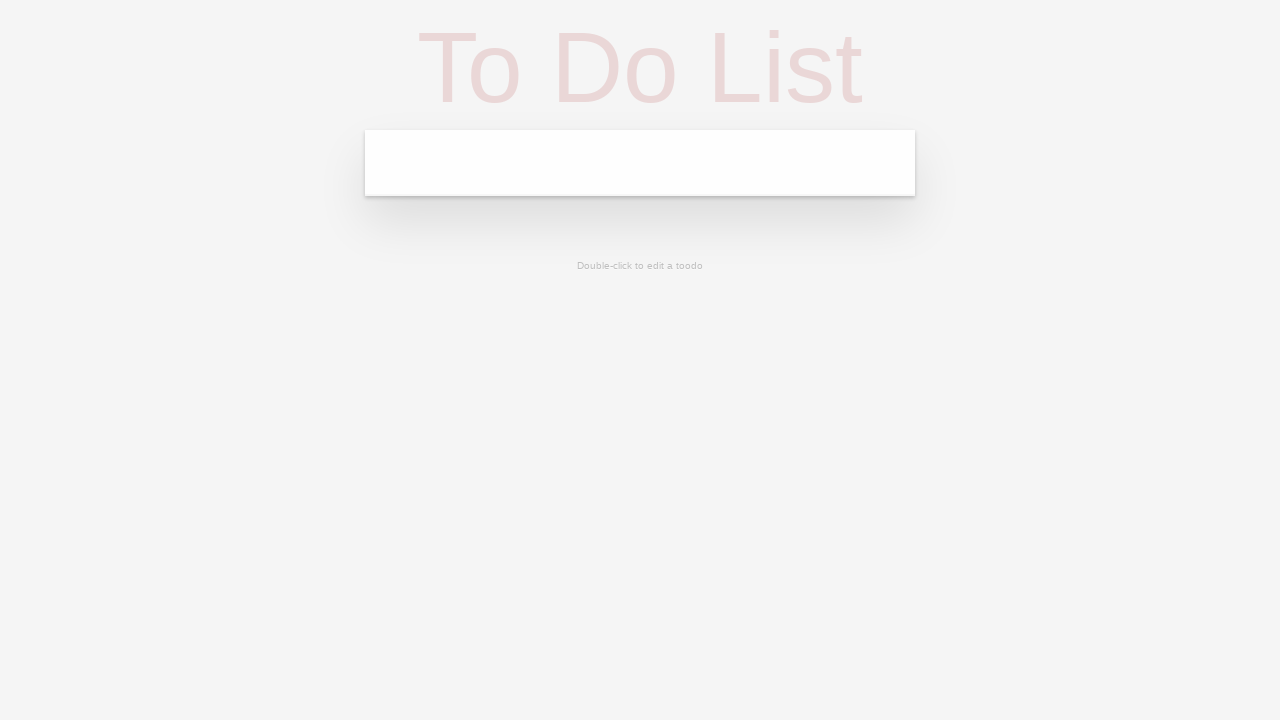